Tests YopMail temporary email service by entering an email address and checking the inbox

Starting URL: https://yopmail.com/en/

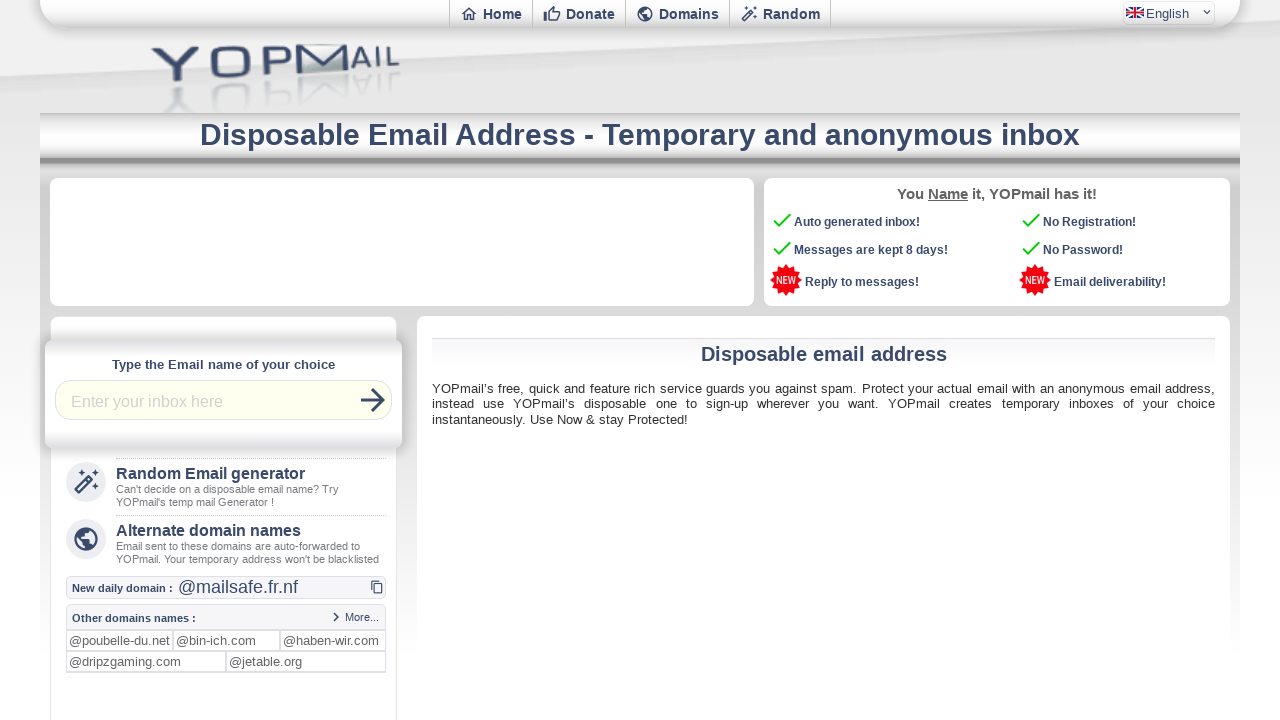

Entered email address 'automationtest' in login field on //input[@id='login']
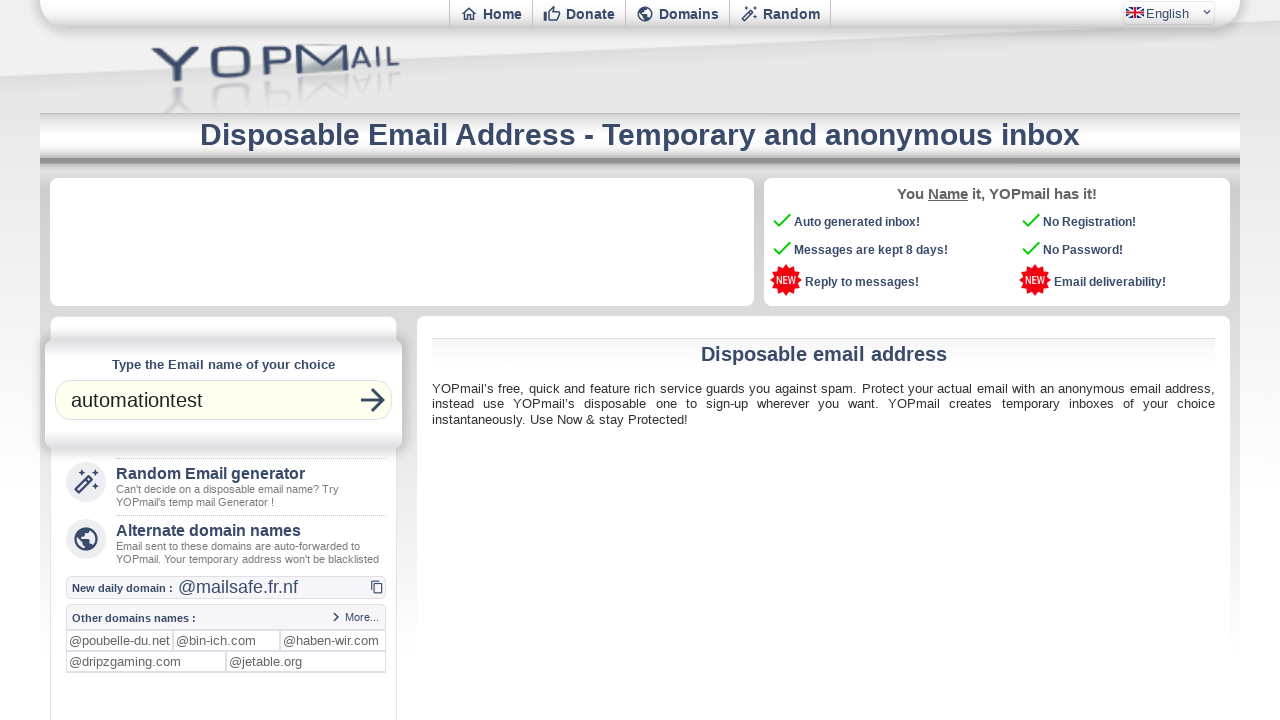

Clicked arrow button to check inbox at (373, 400) on xpath=//i[@class='material-icons-outlined f36']
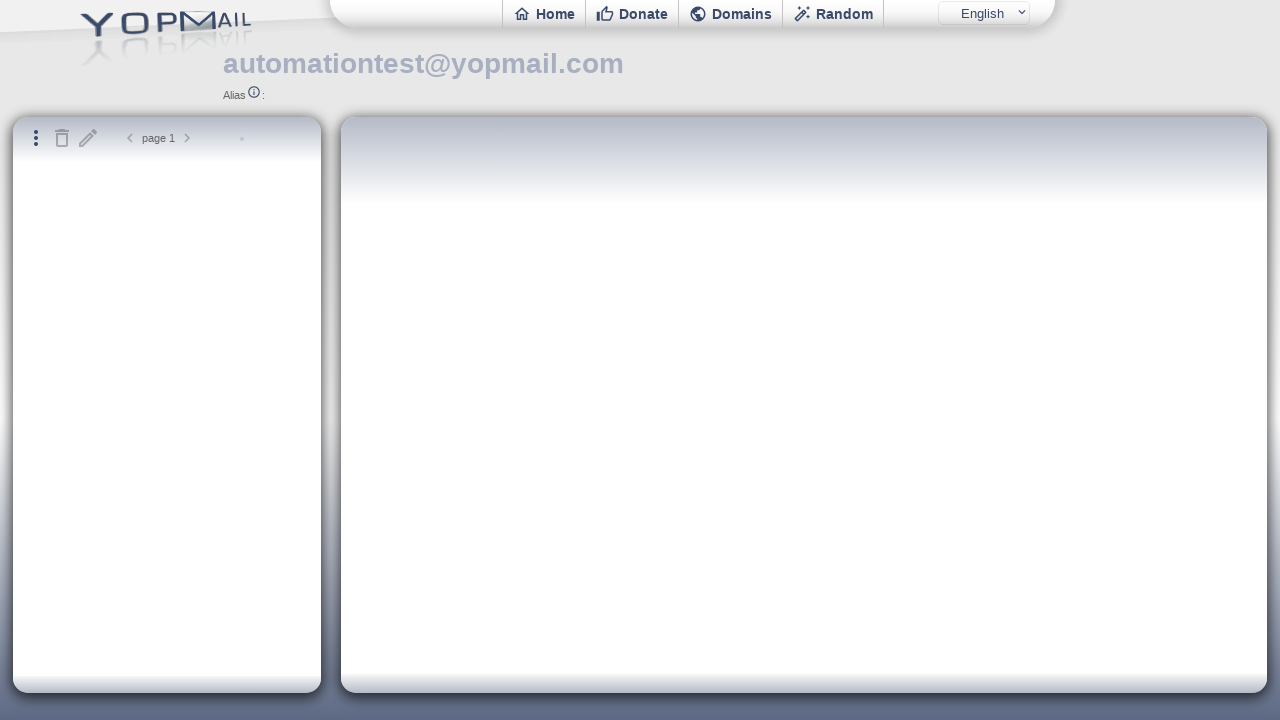

Mail iframe loaded and main content area is visible
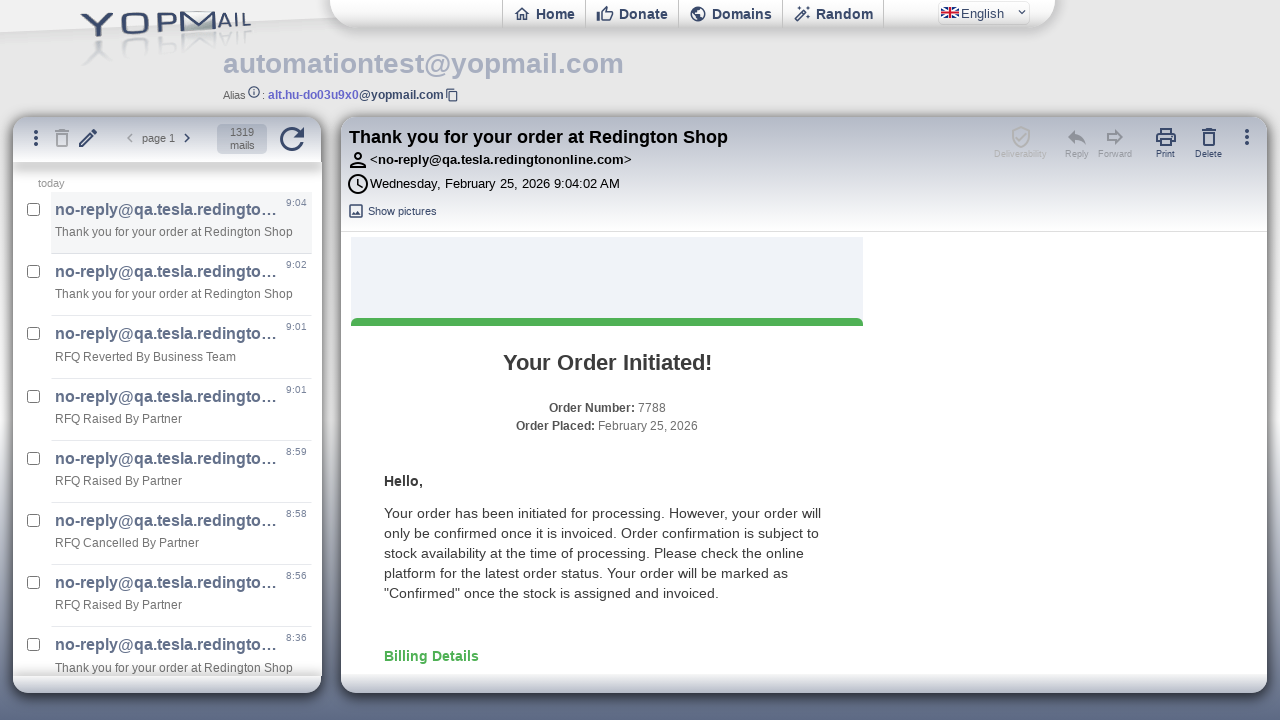

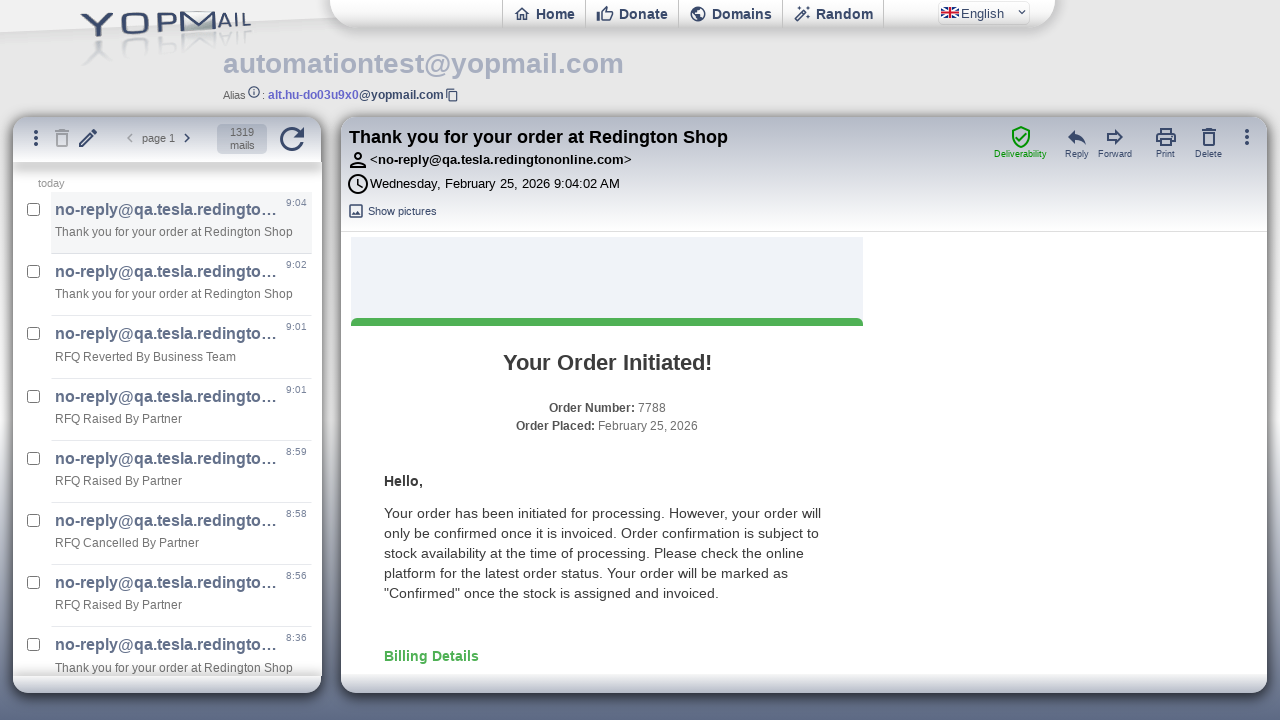